Waits for a price to drop to $100, clicks book button, then solves a mathematical problem by extracting a value from the page, calculating the result, and submitting the answer

Starting URL: http://suninjuly.github.io/explicit_wait2.html

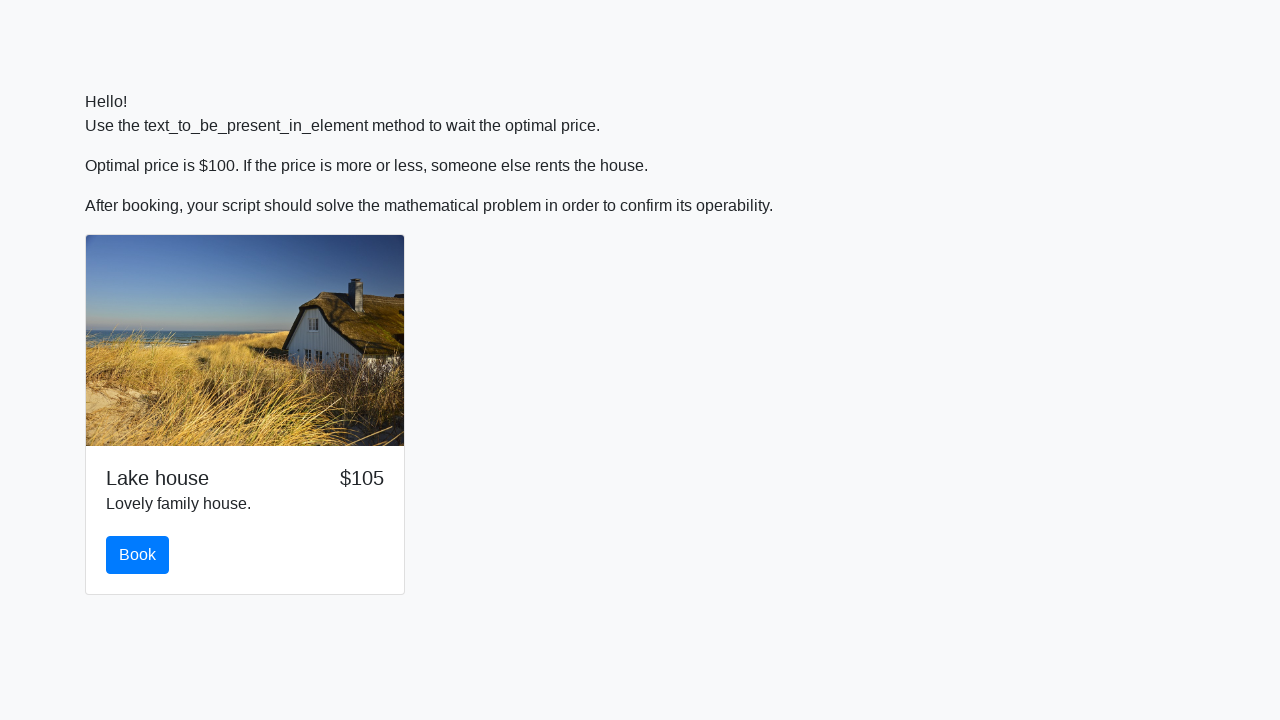

Waited for price to drop to $100
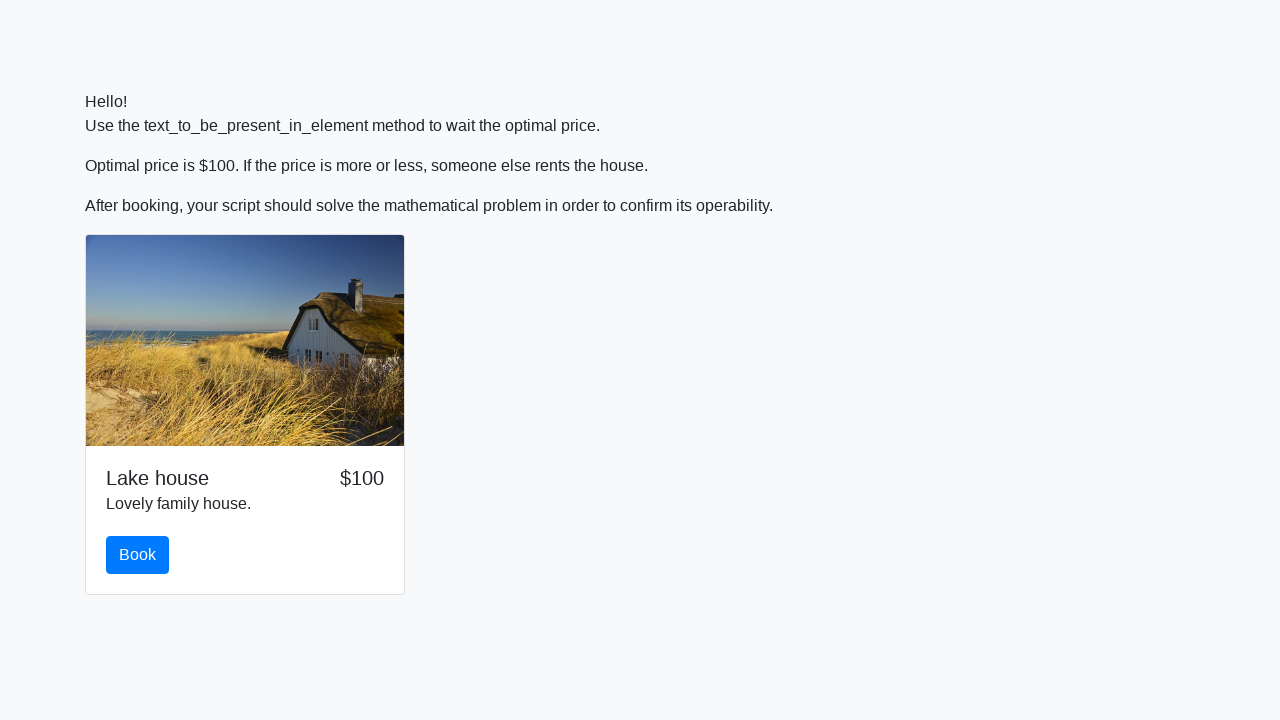

Clicked book button at (138, 555) on #book
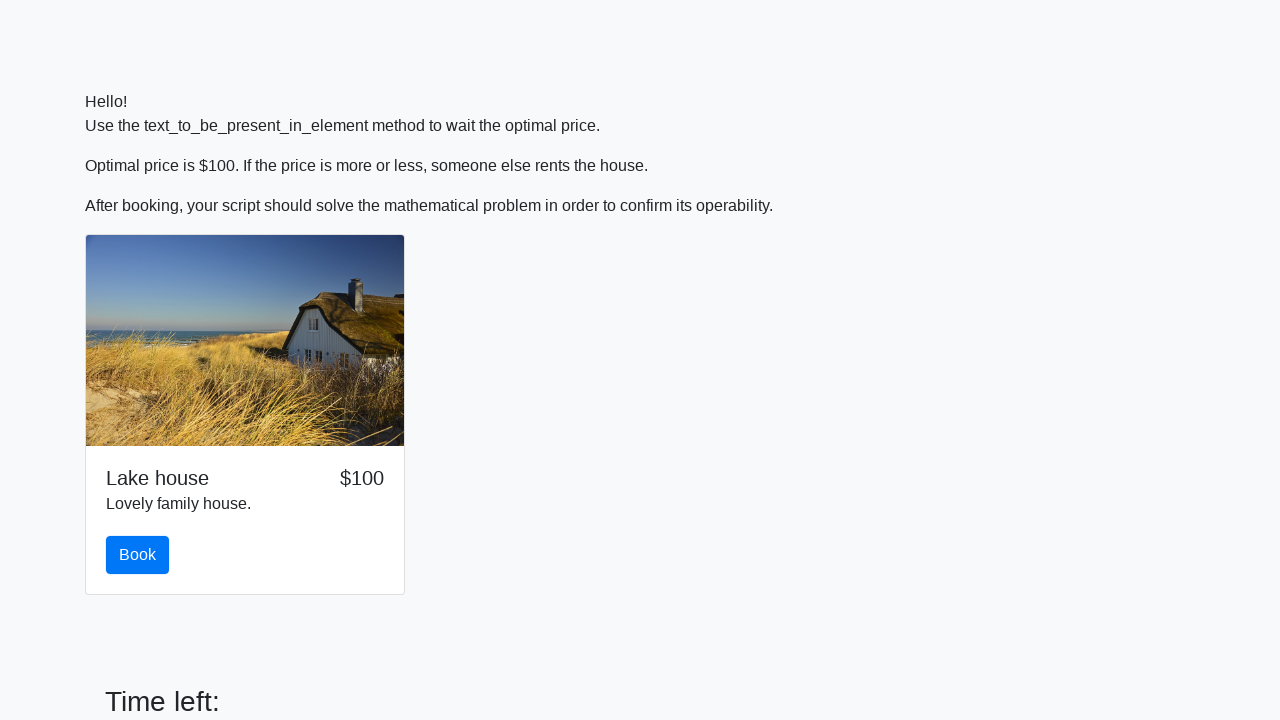

Scrolled to input value element
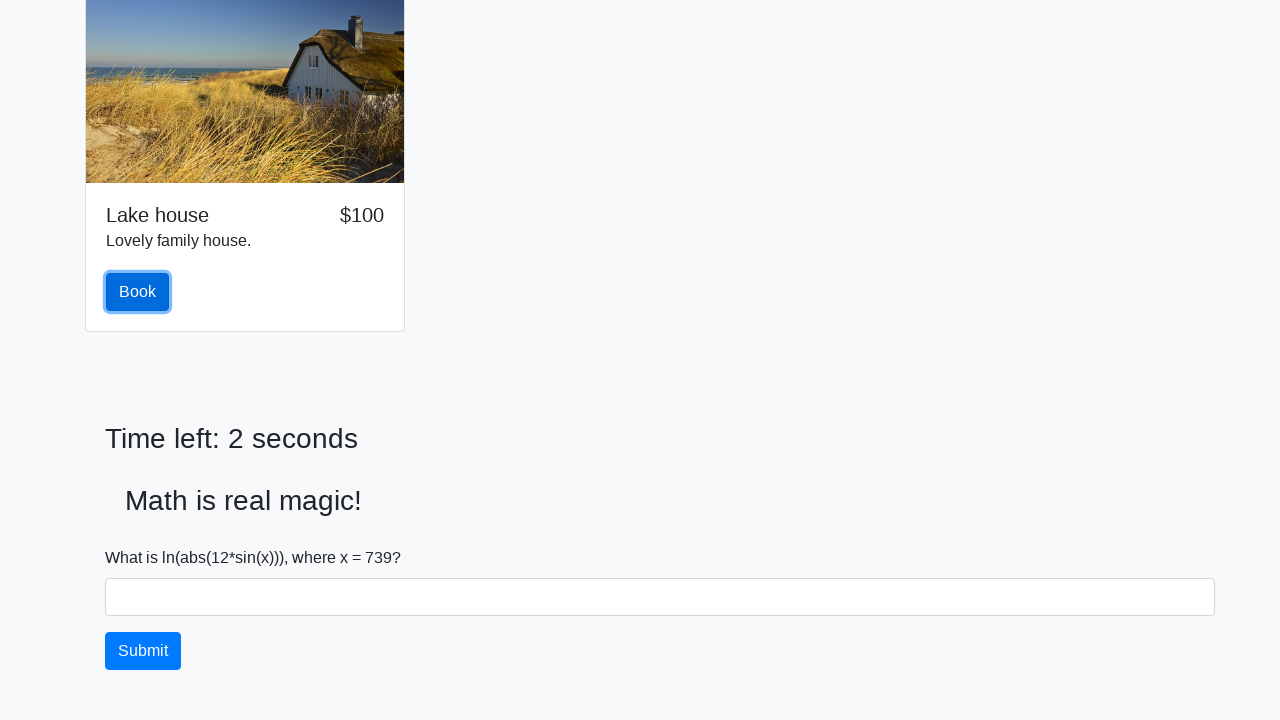

Extracted input value: 739
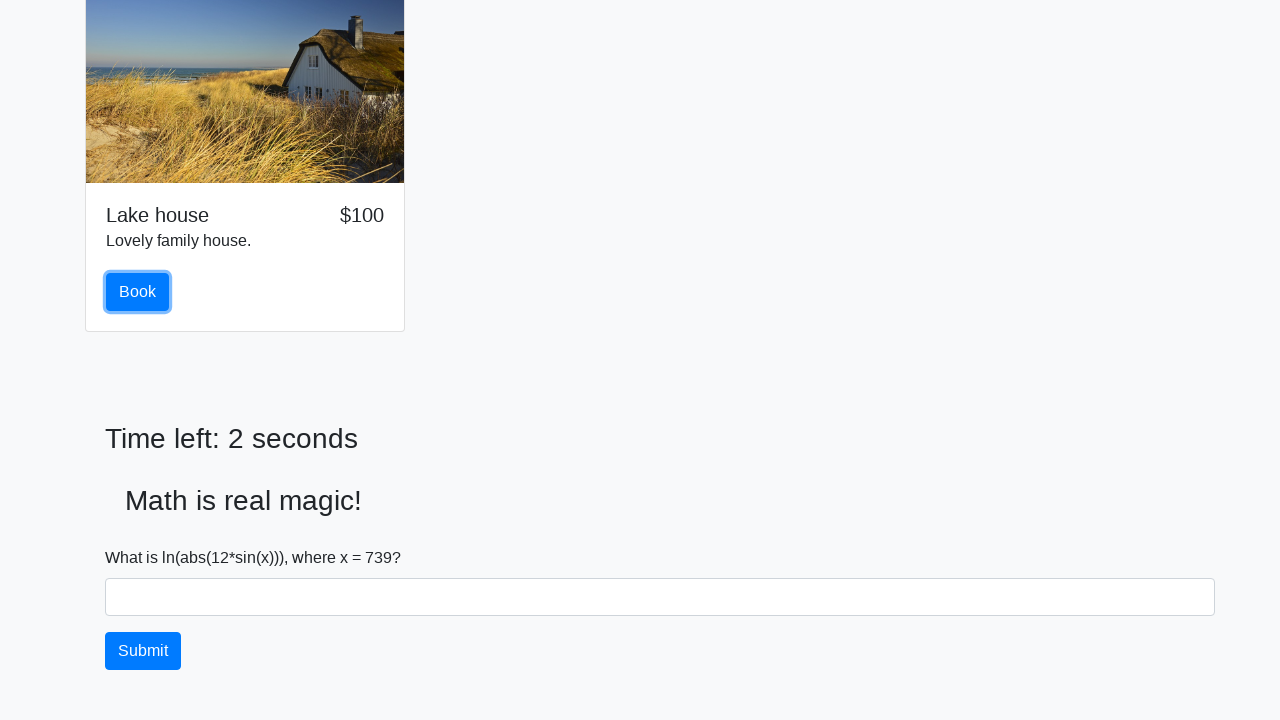

Calculated result: 2.0749499431787872
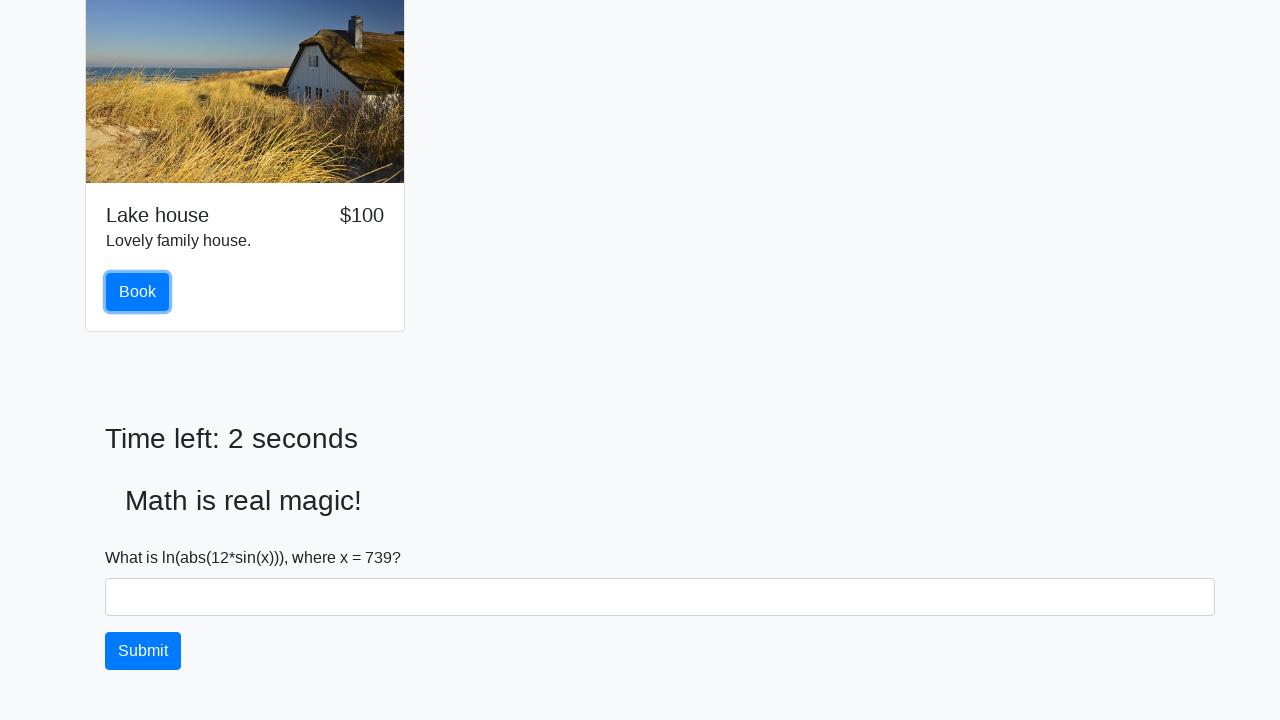

Scrolled to answer input field
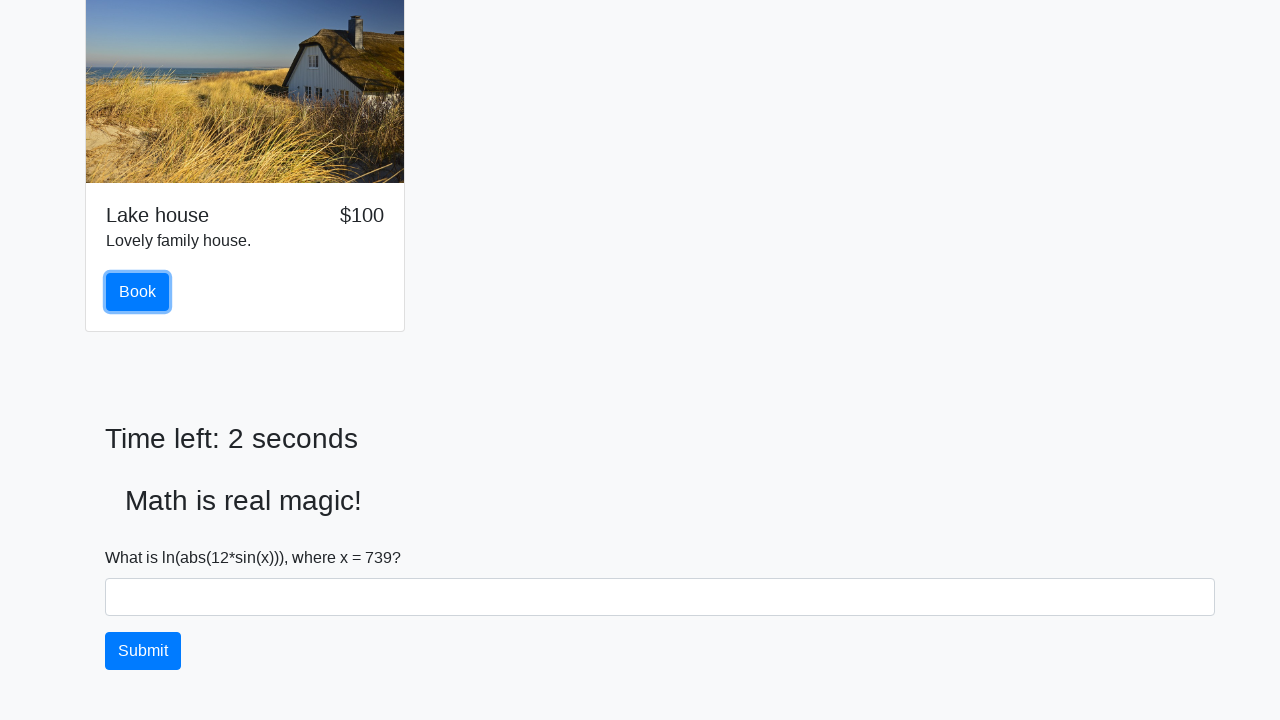

Filled answer field with calculated result on #answer
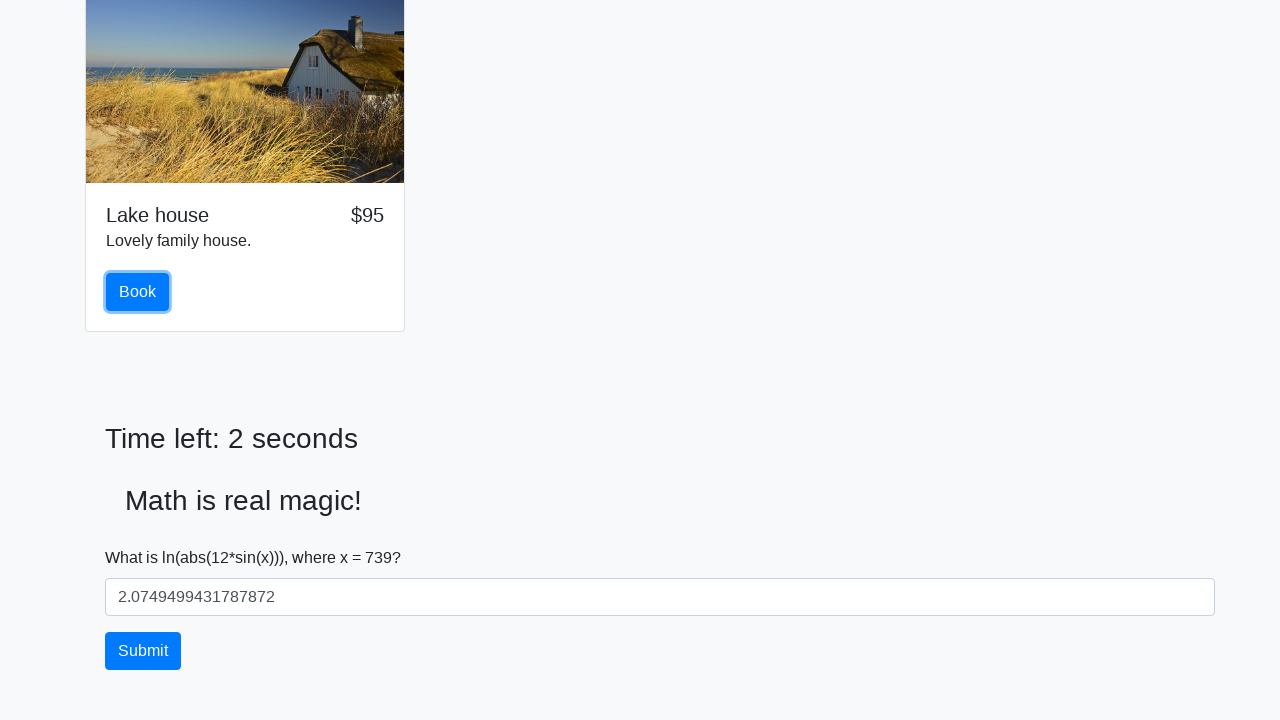

Scrolled to solve button
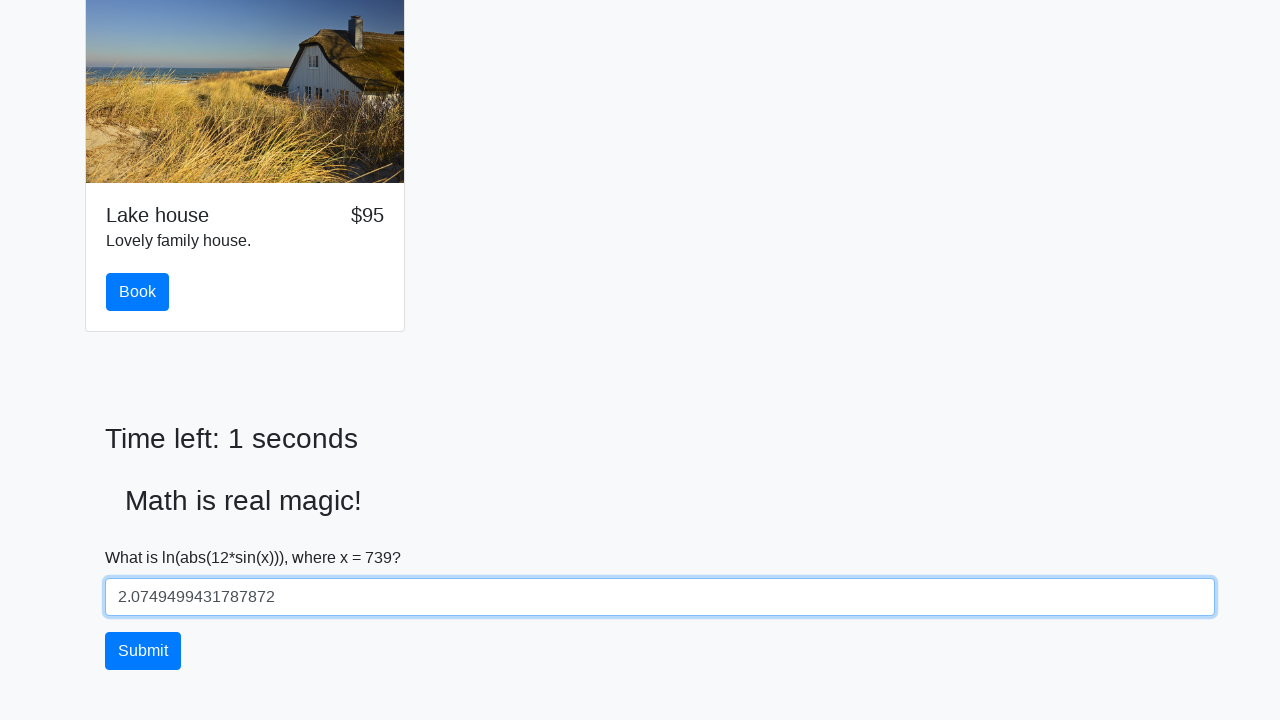

Clicked solve button to submit answer at (143, 651) on #solve
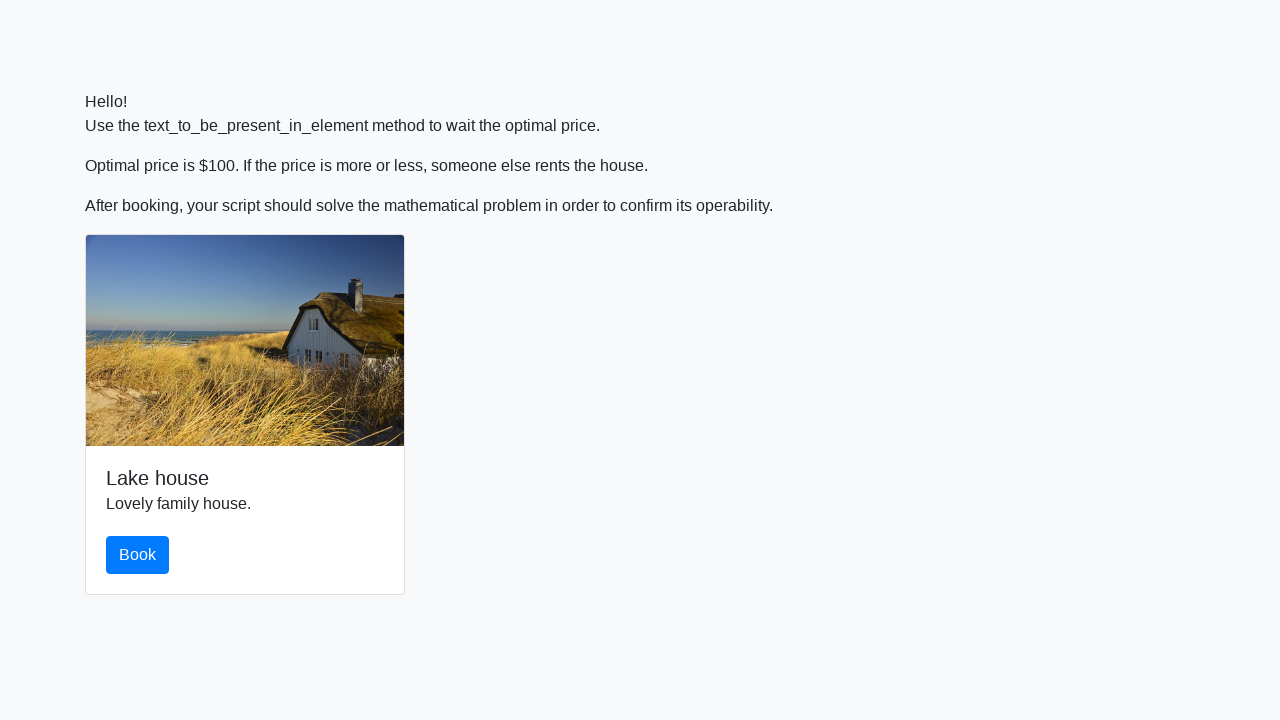

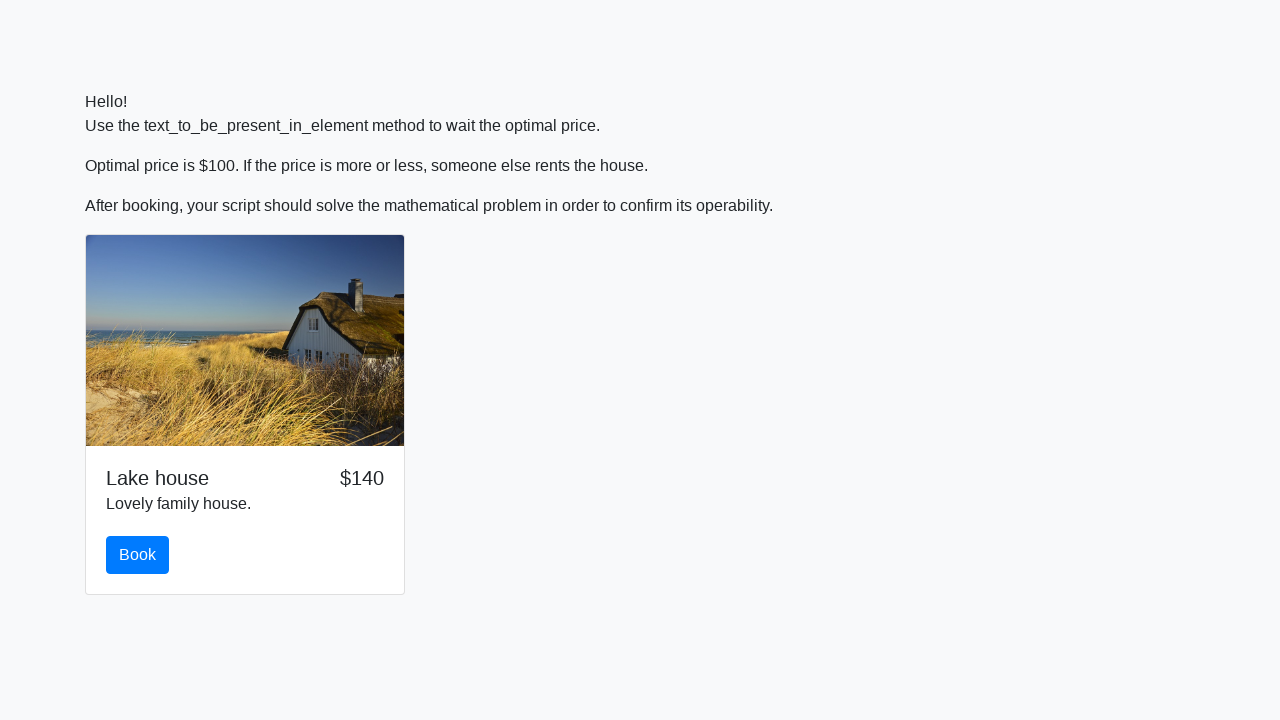